Tests browser window resizing functionality by changing the window size to different dimensions

Starting URL: https://demoqa.com/text-box

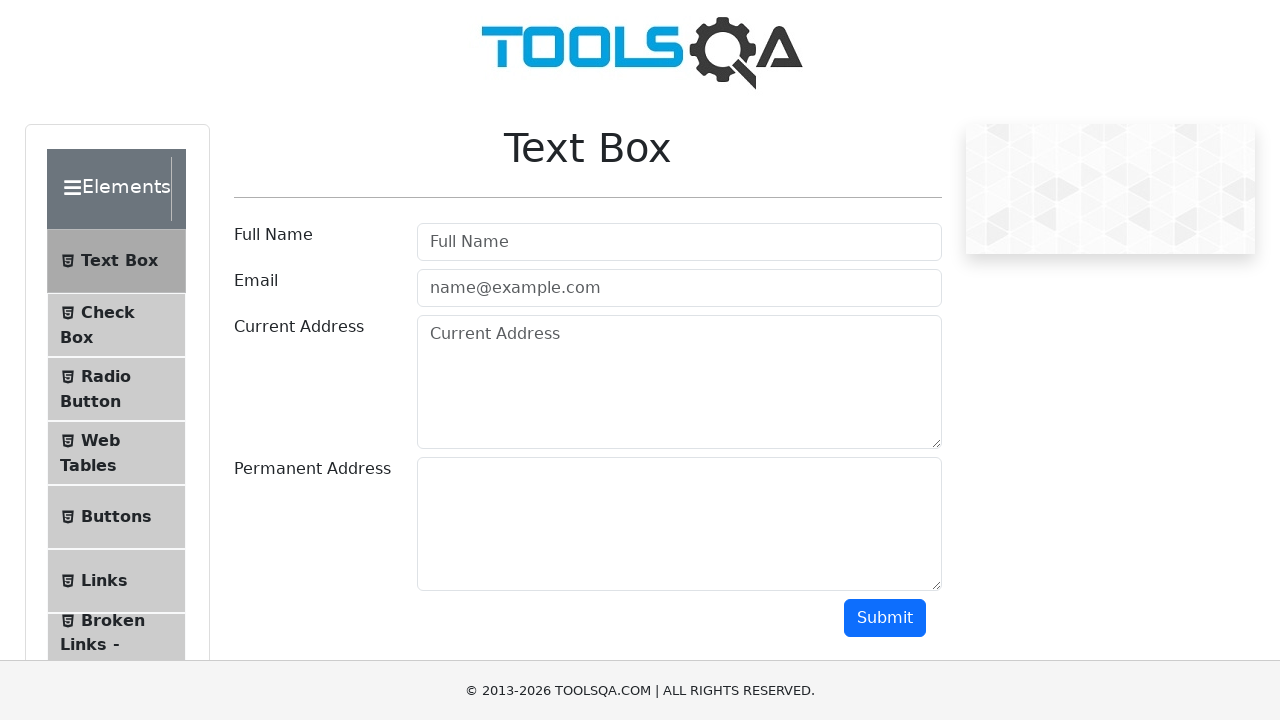

Resized window to mobile size (400x600)
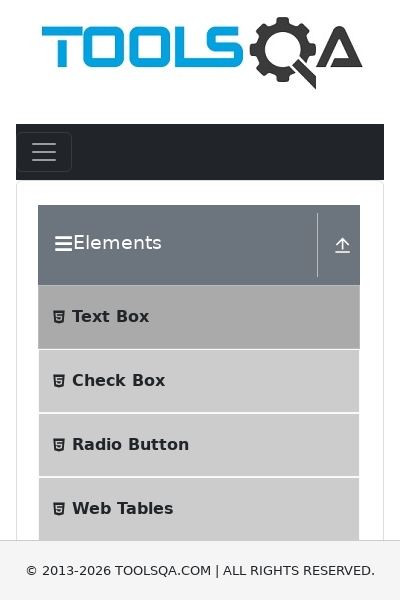

Waited 5 seconds to observe mobile viewport change
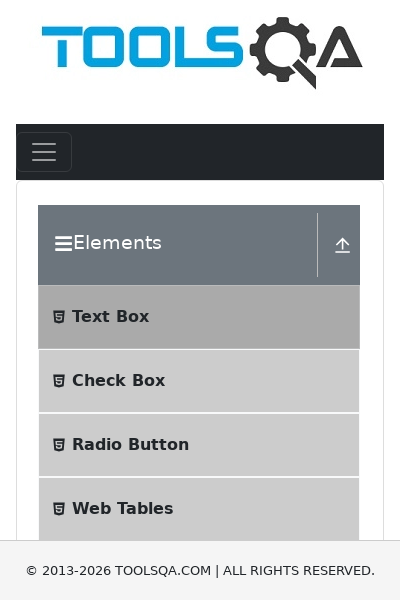

Resized window to large desktop size (2400x3200)
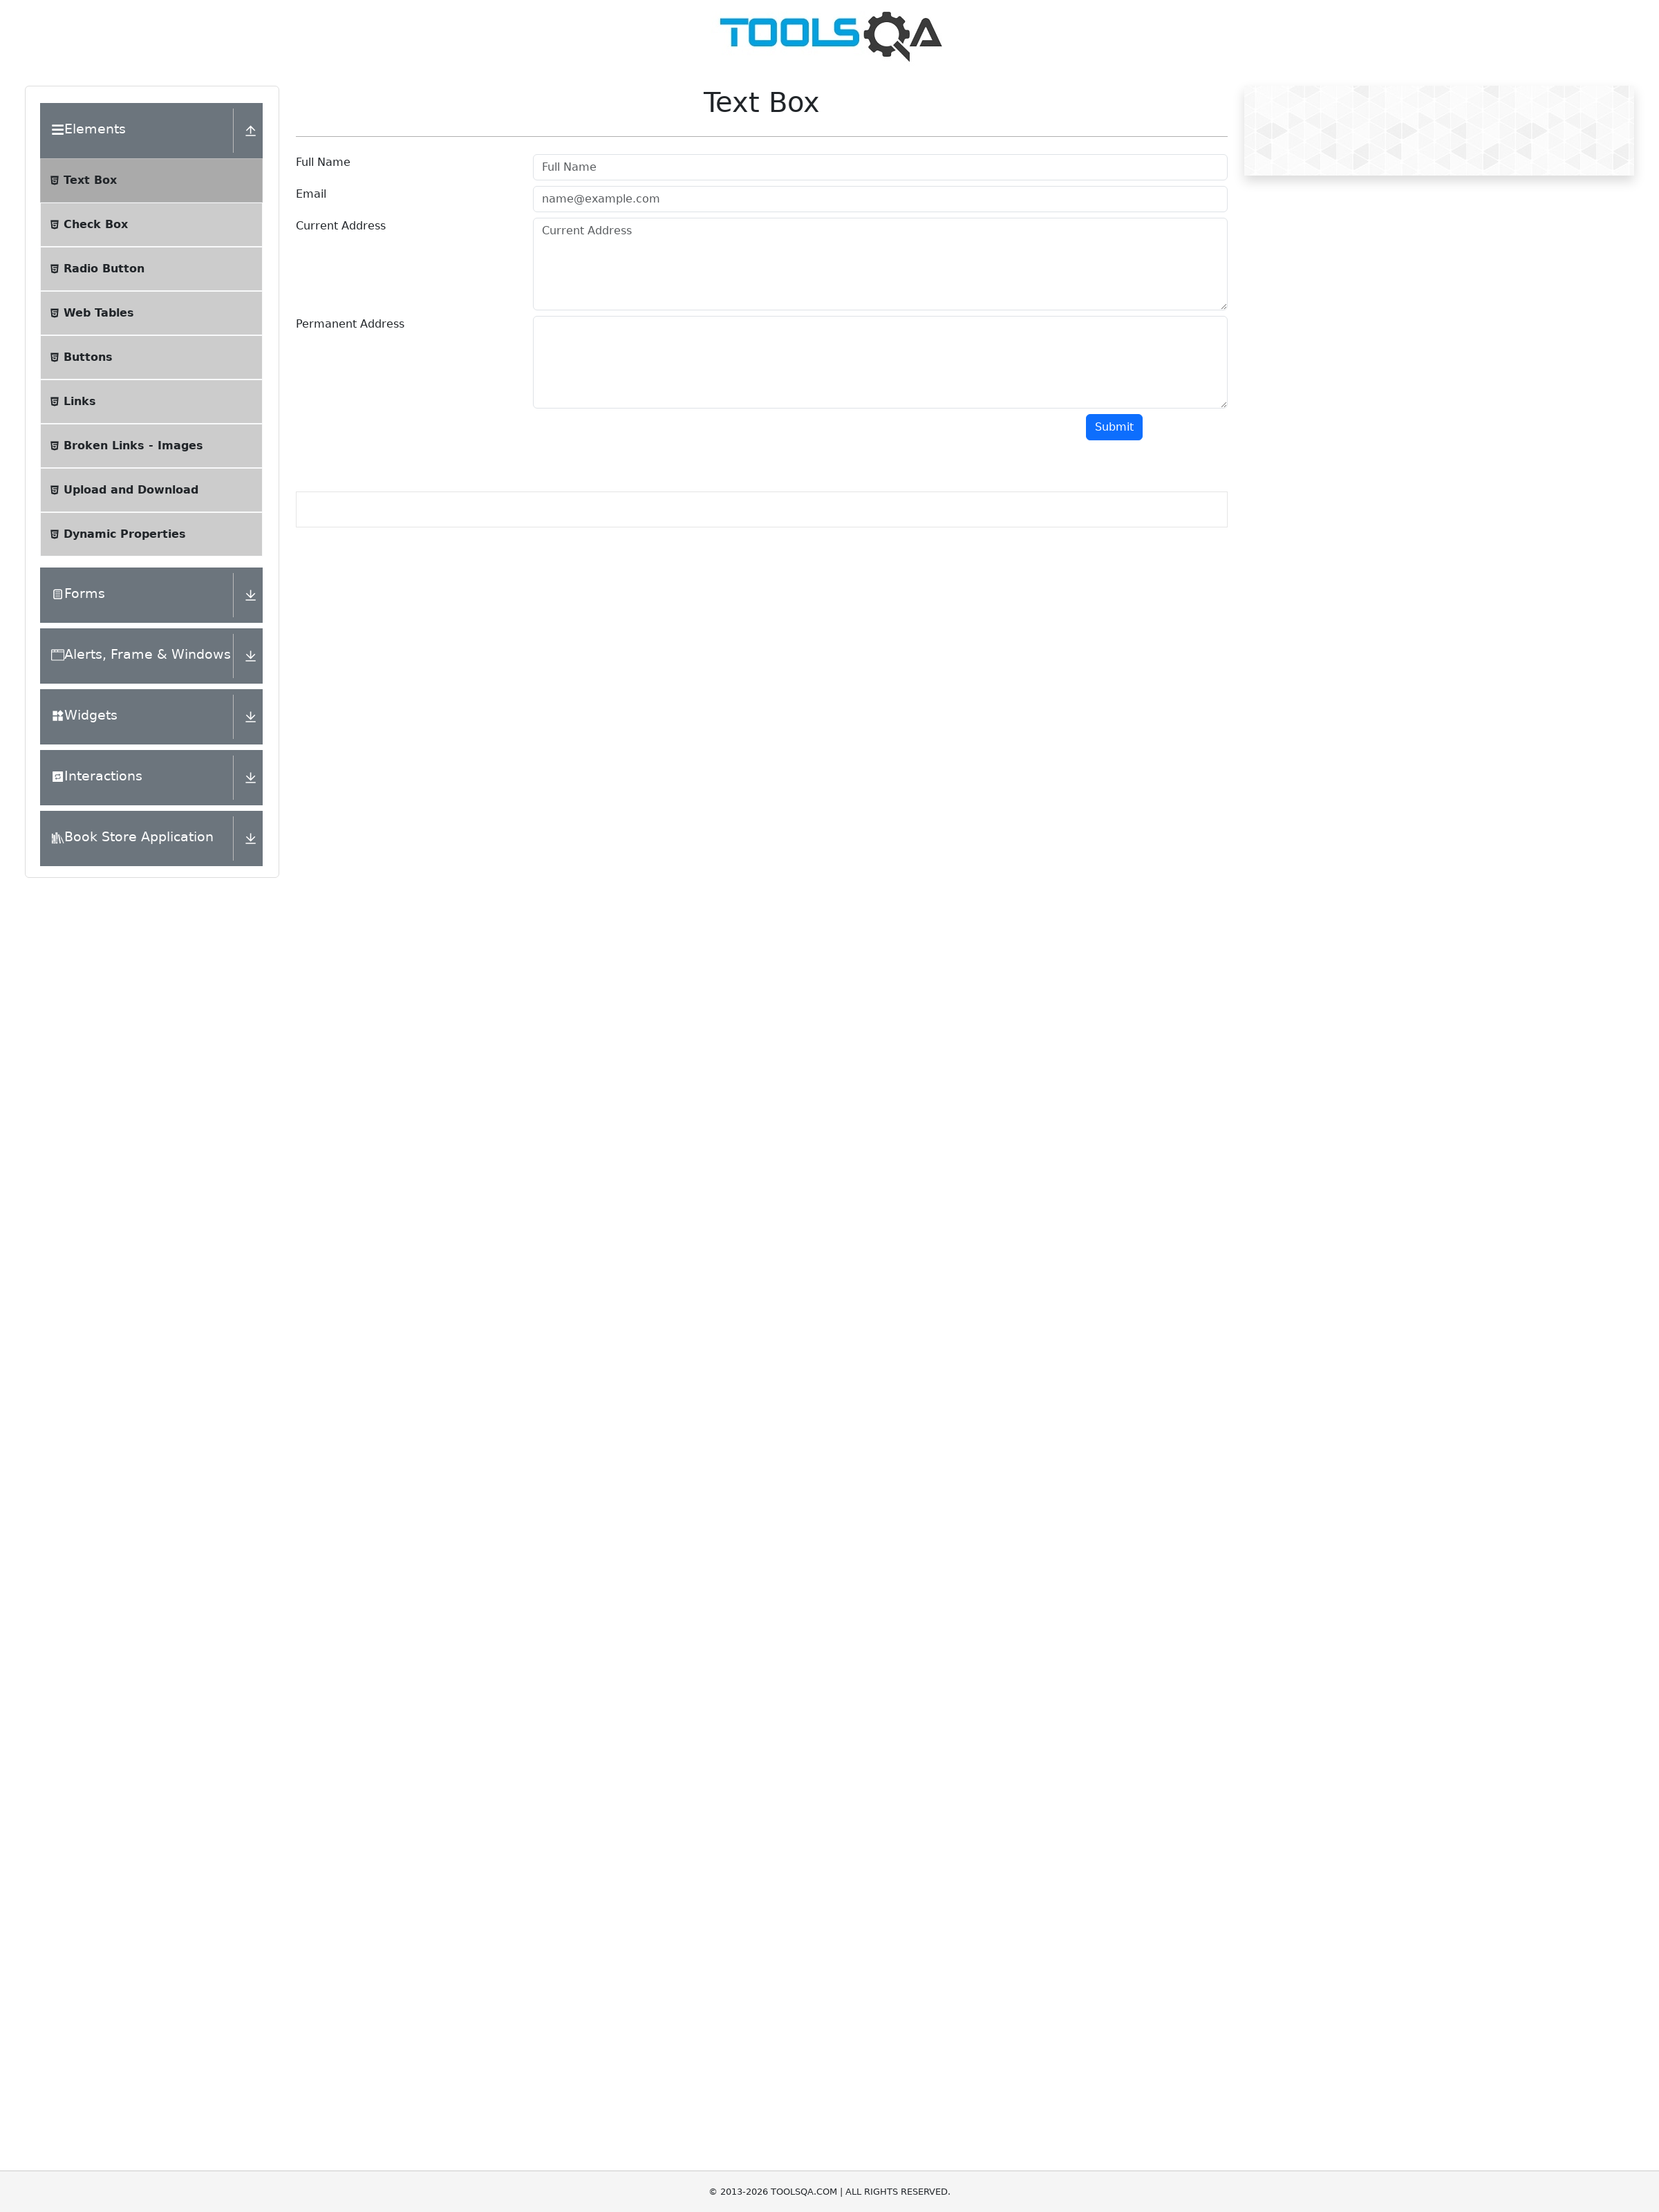

Waited 10 seconds to observe large desktop viewport change
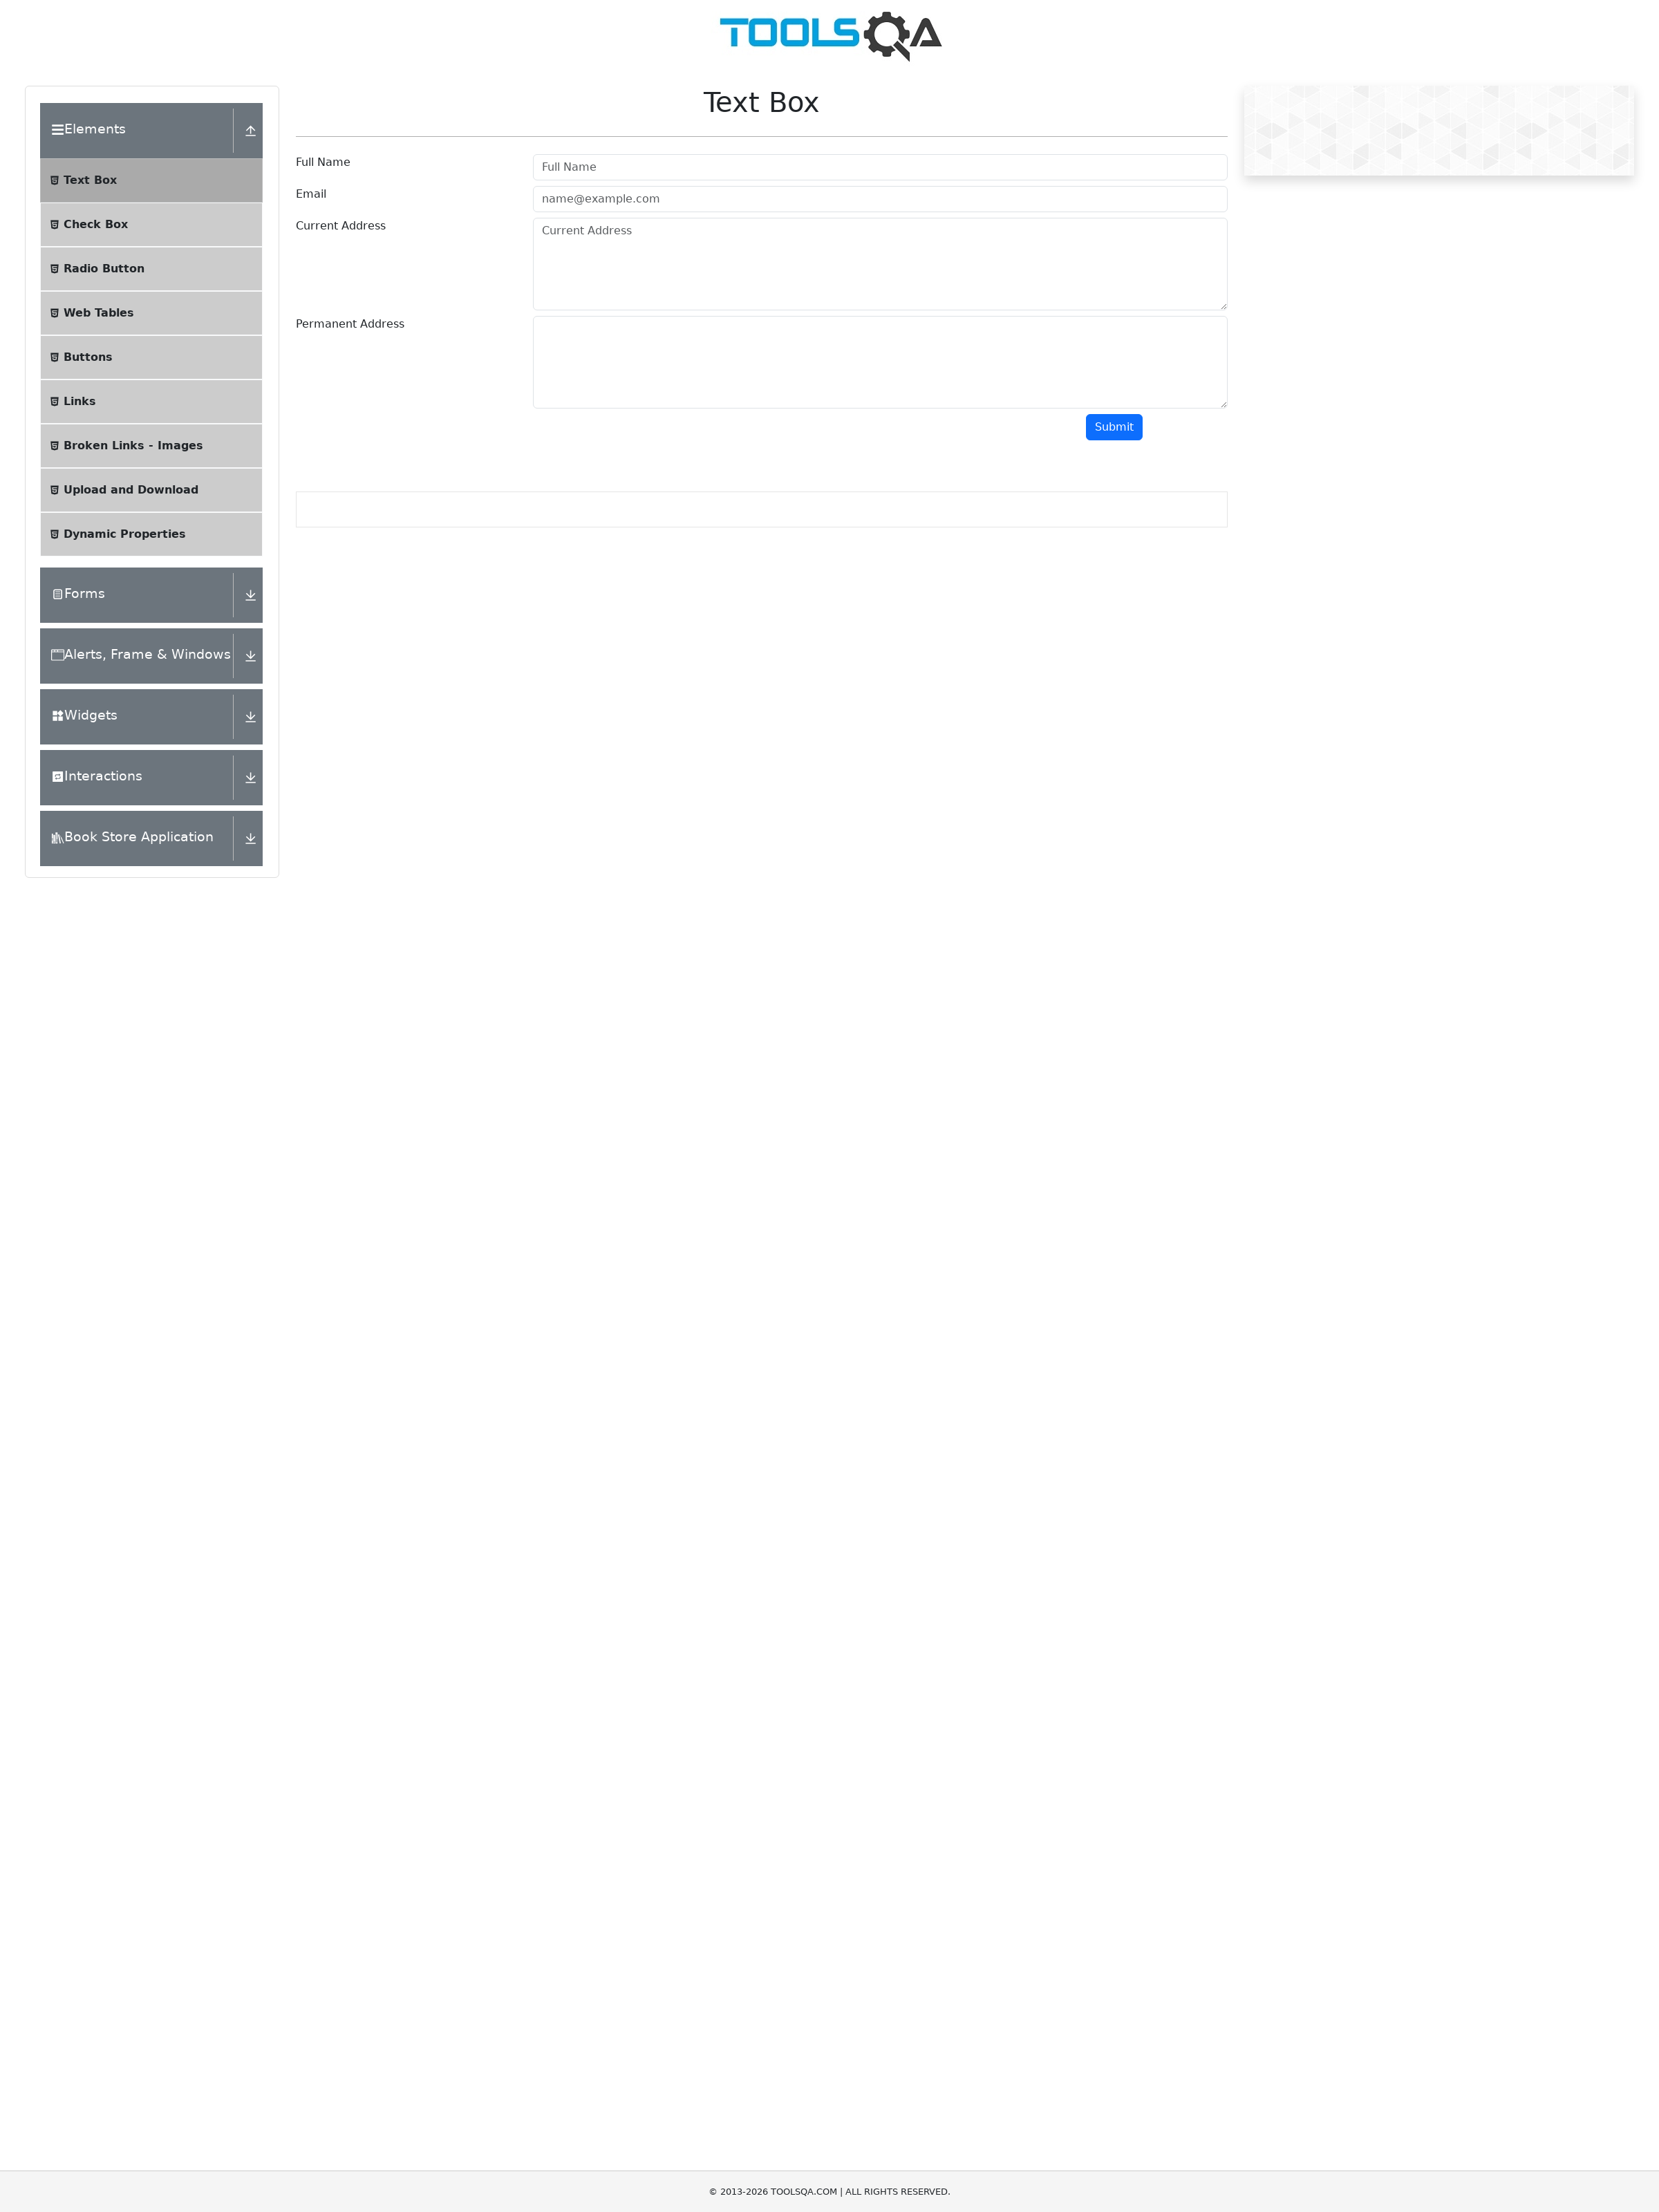

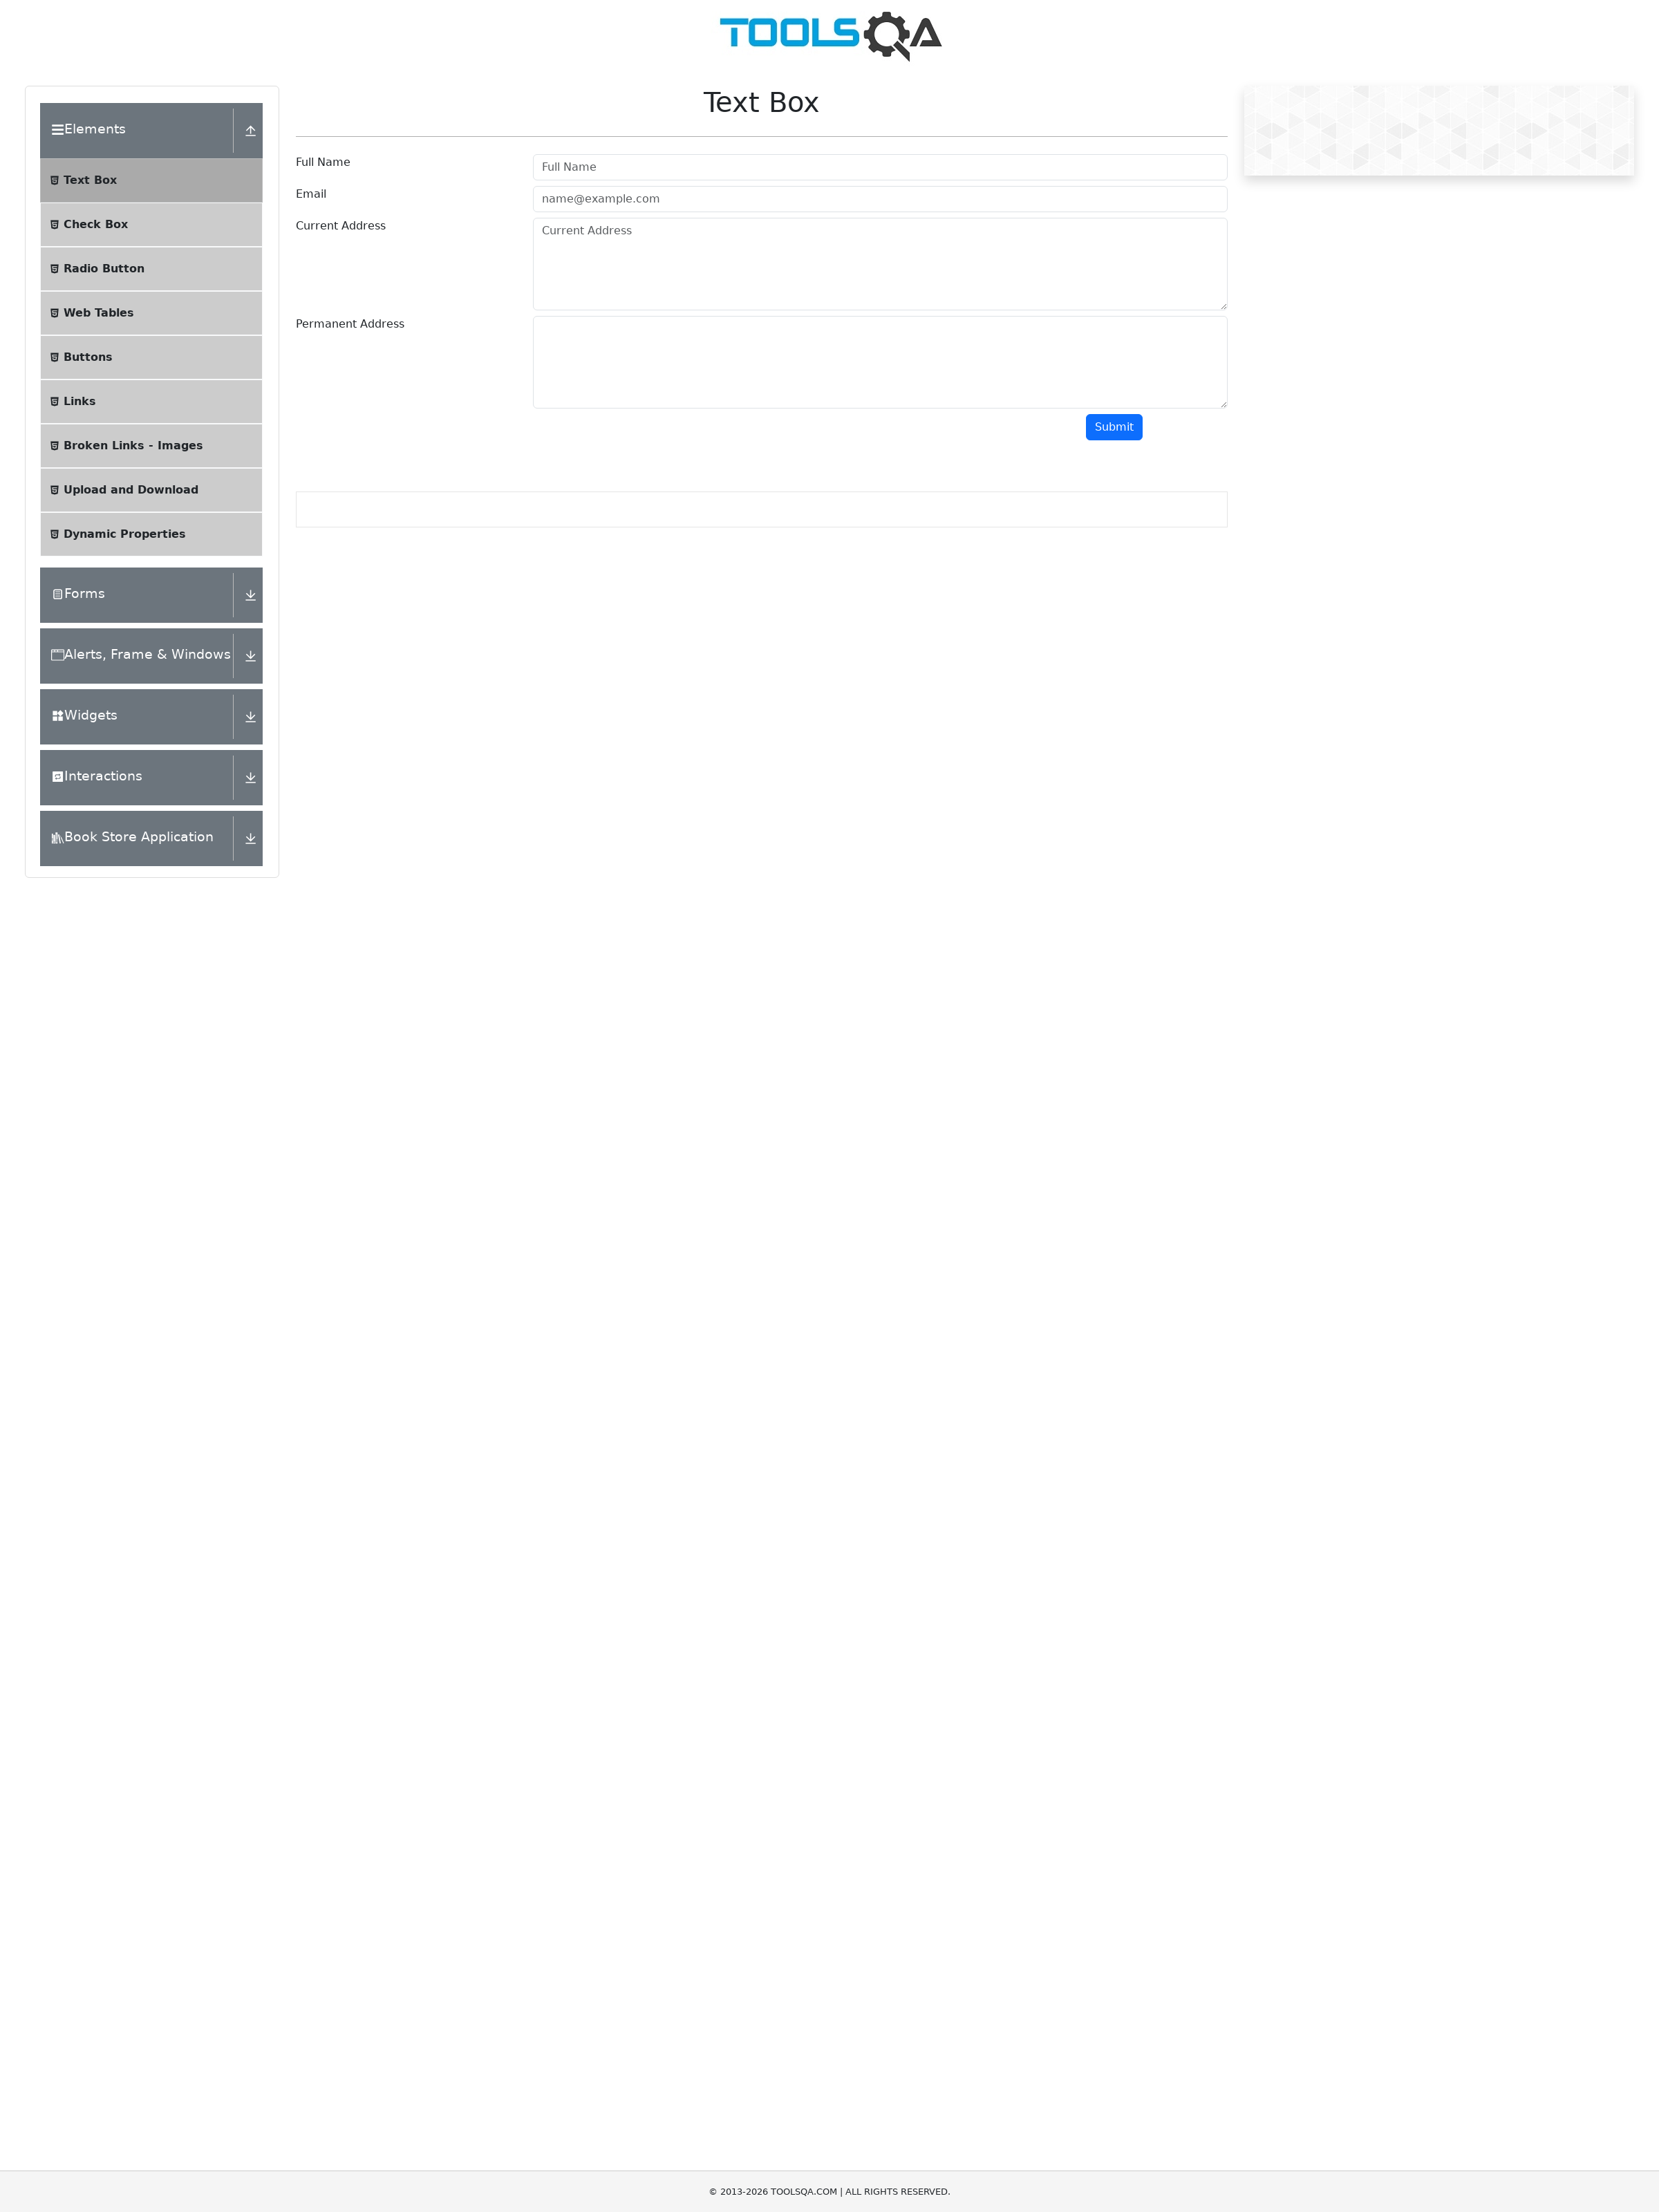